Tests sorting the Due column in ascending order by clicking the column header and verifying the values are sorted correctly

Starting URL: http://the-internet.herokuapp.com/tables

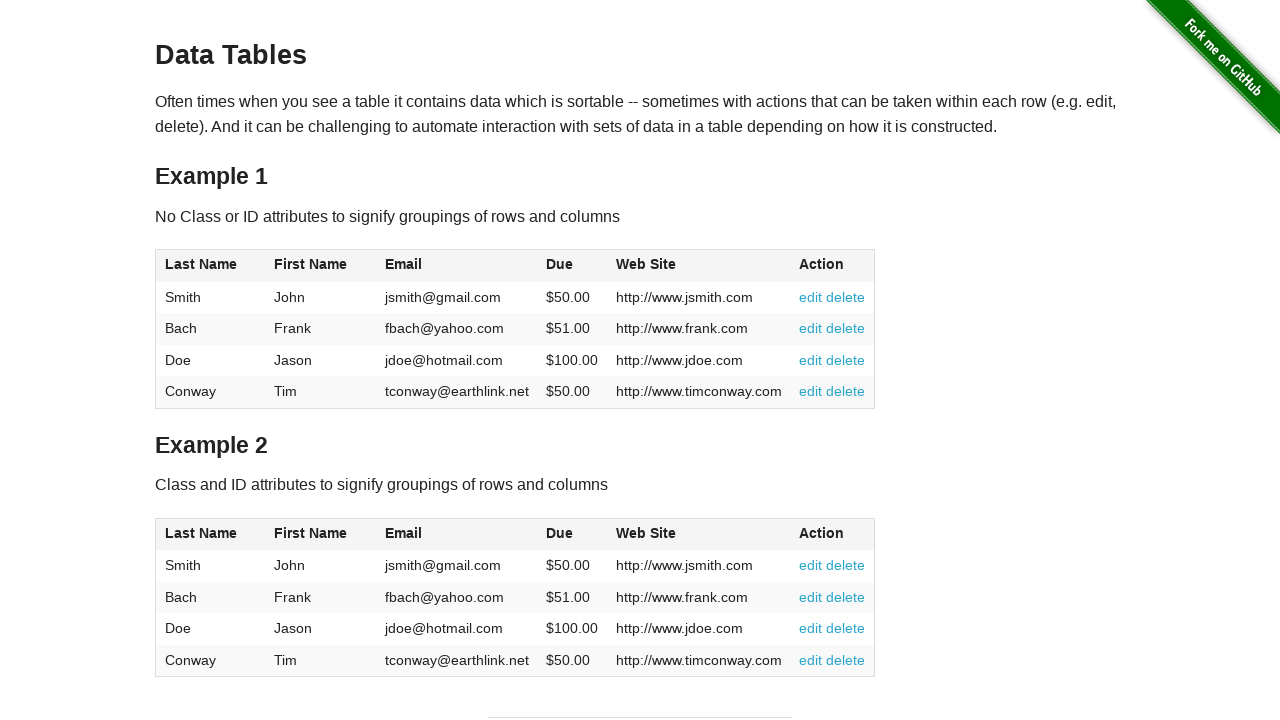

Clicked Due column header to sort in ascending order at (572, 266) on #table1 thead tr th:nth-of-type(4)
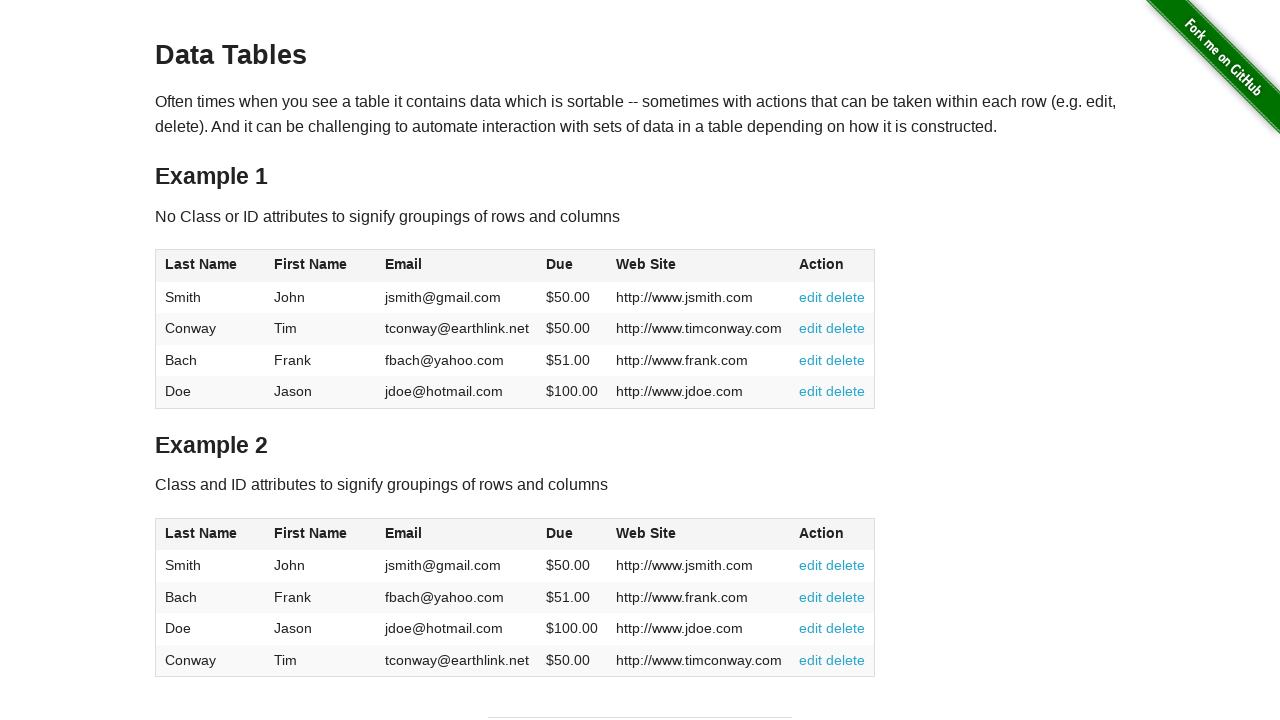

Verified Due column is visible in sorted table
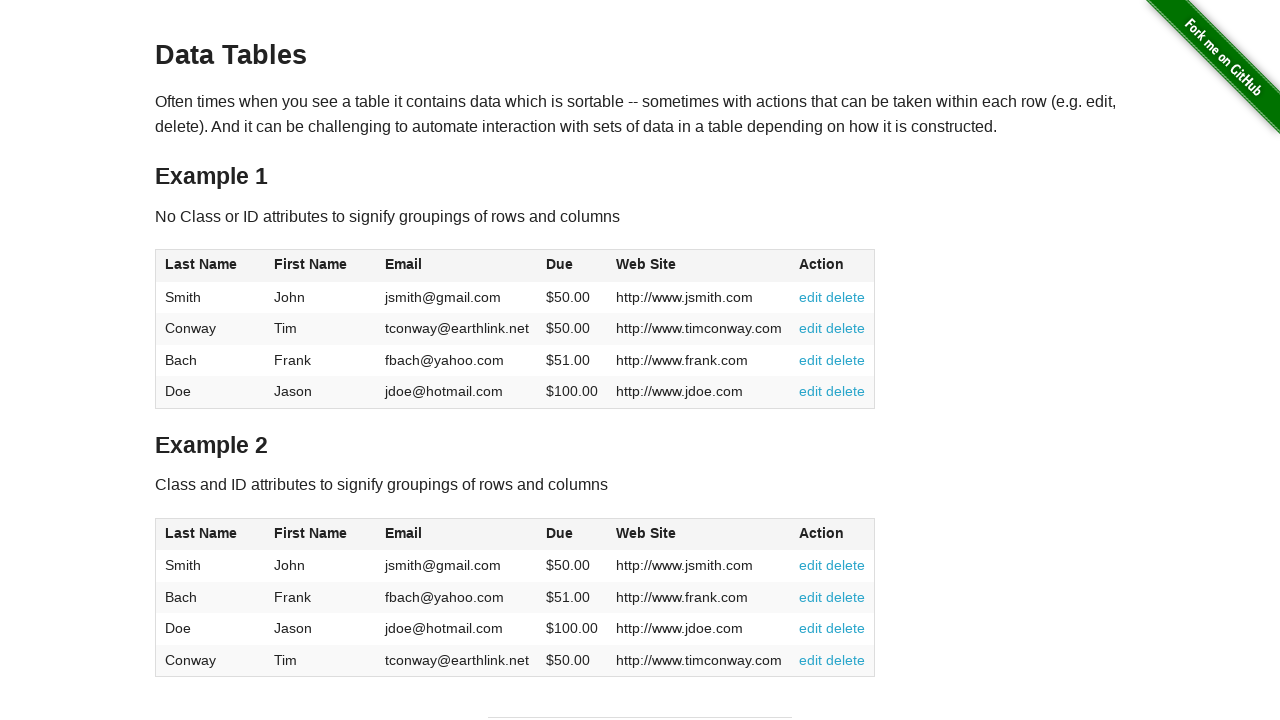

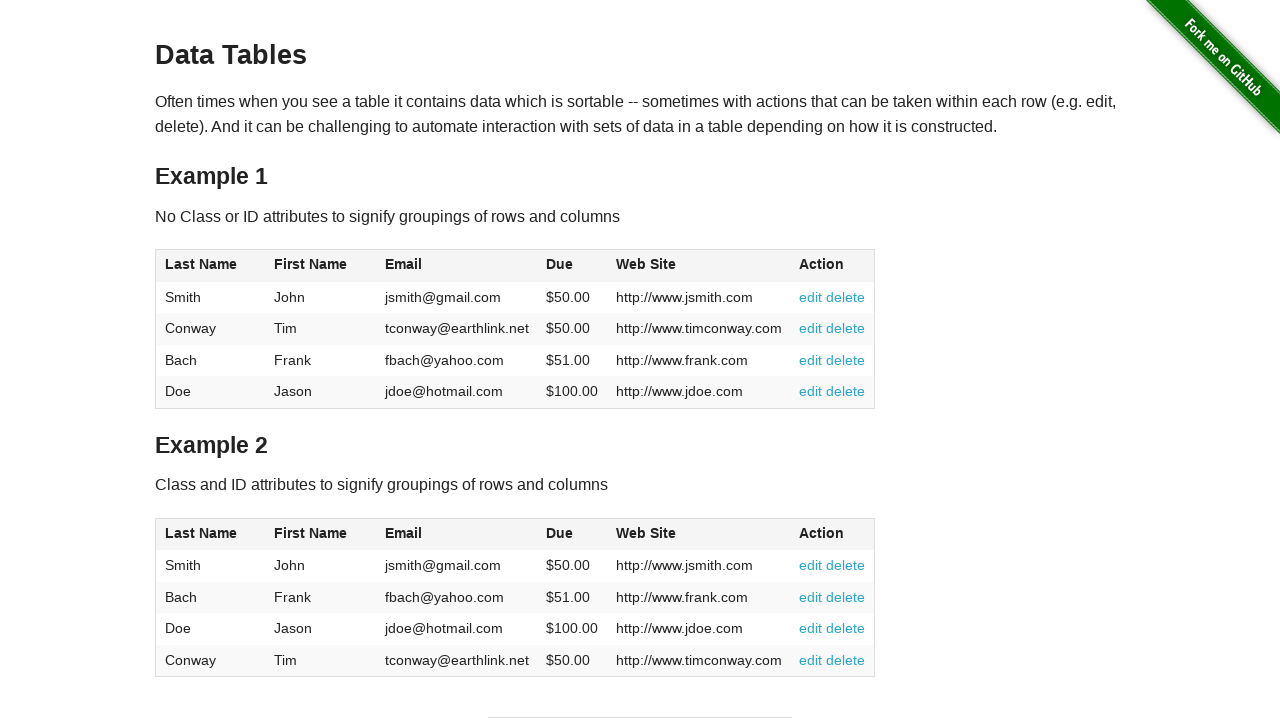